Tests the date picker by clicking it and selecting a specific day

Starting URL: https://bonigarcia.dev/selenium-webdriver-java/web-form.html

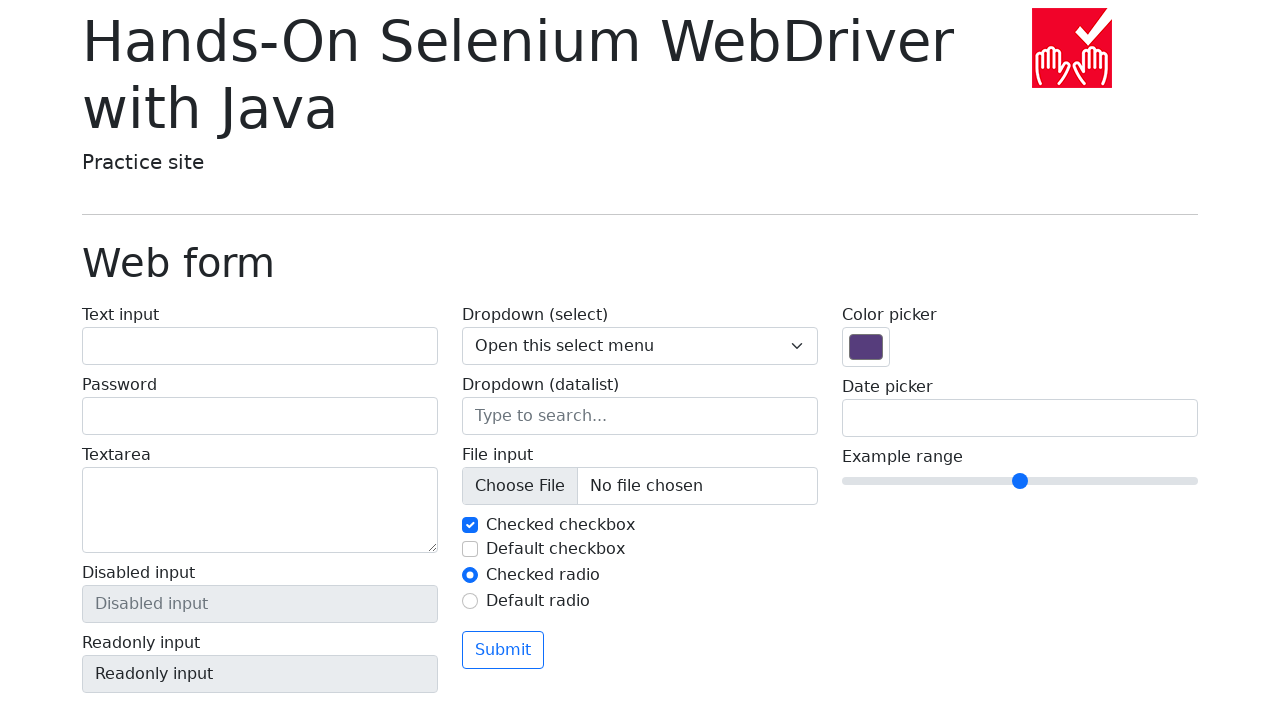

Clicked date picker input to open date selection at (1020, 418) on xpath=//input[@name='my-date']
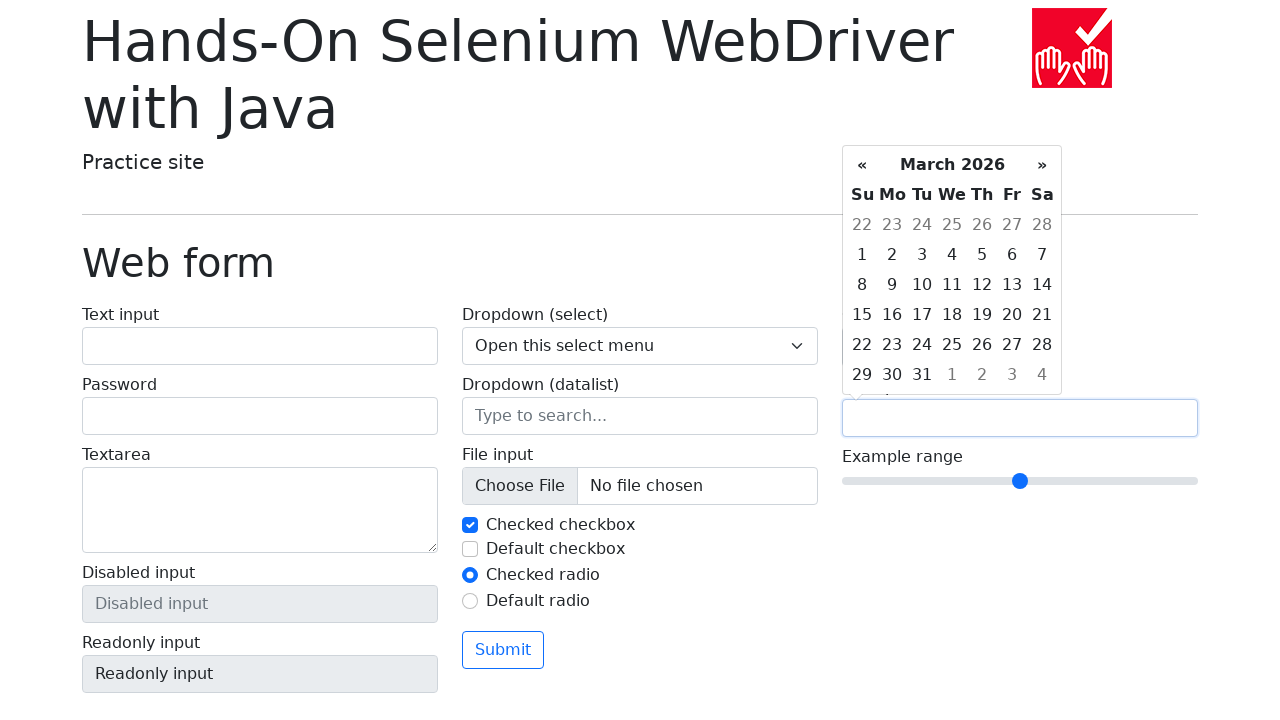

Day options became visible in date picker
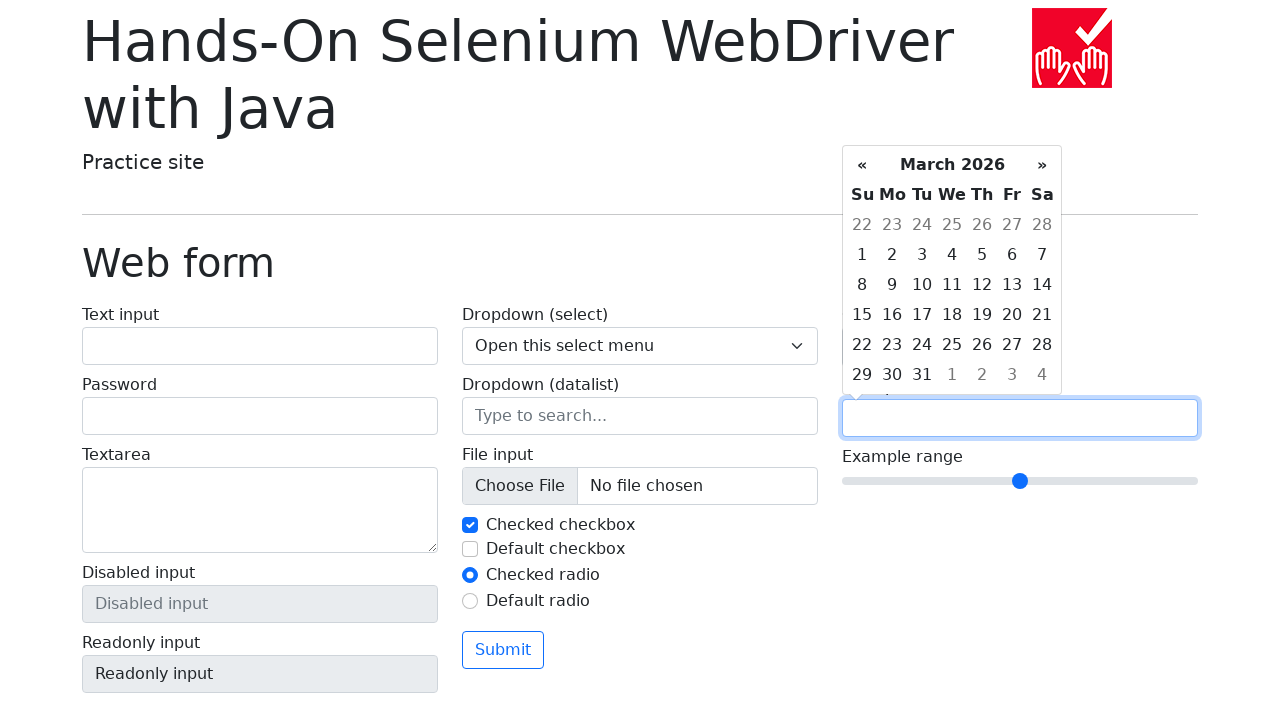

Selected day 24 from date picker at (922, 345) on xpath=//*[@class='day'] >> nth=23
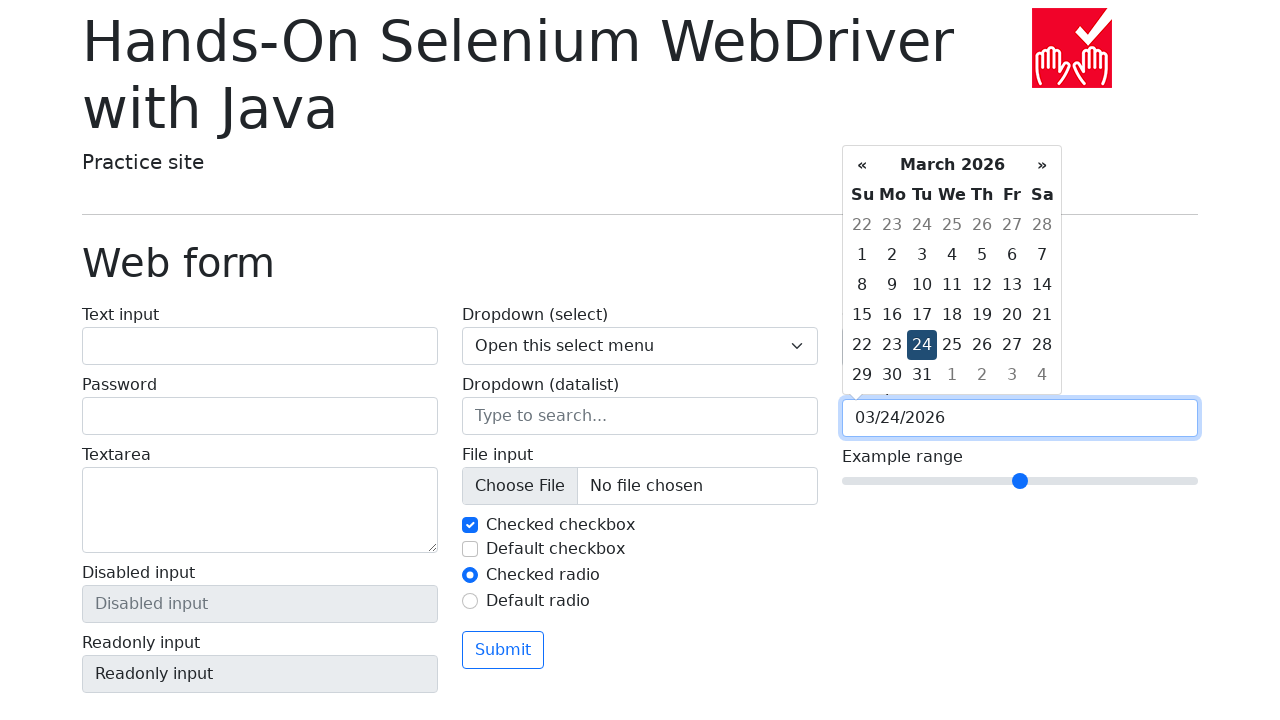

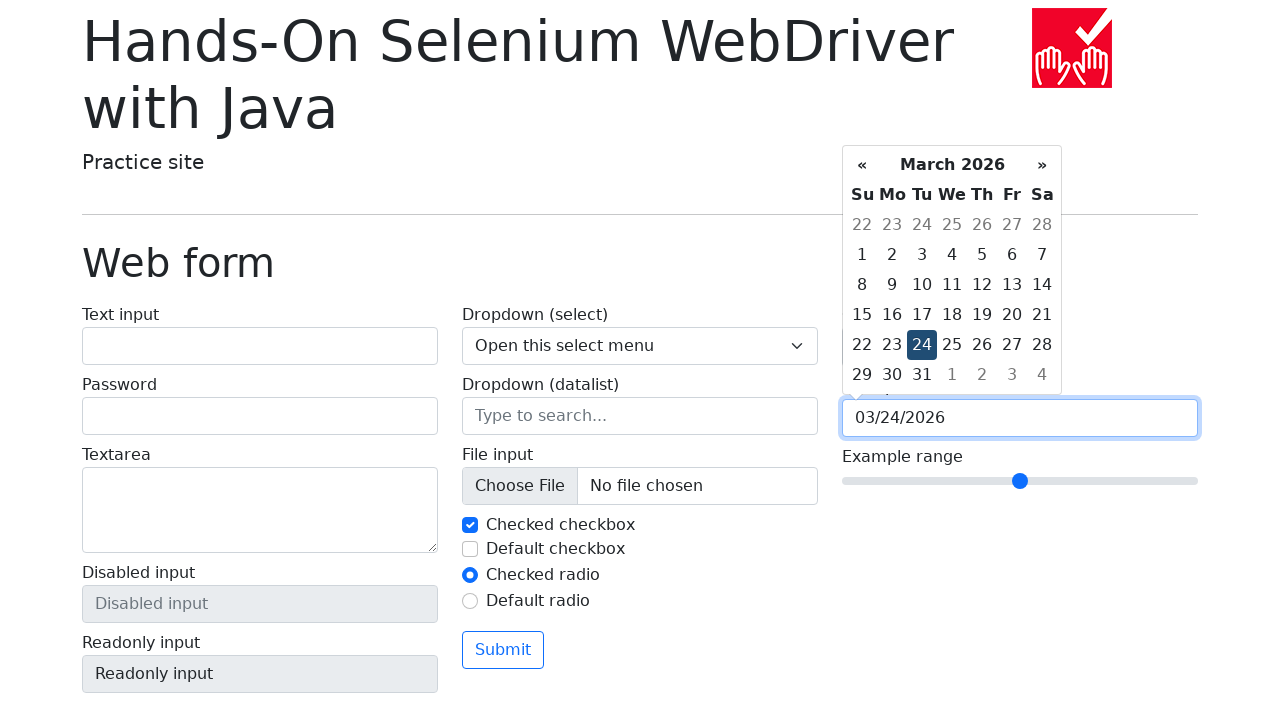